Tests drag and drop functionality by dragging column A to column B position.

Starting URL: https://the-internet.herokuapp.com/drag_and_drop

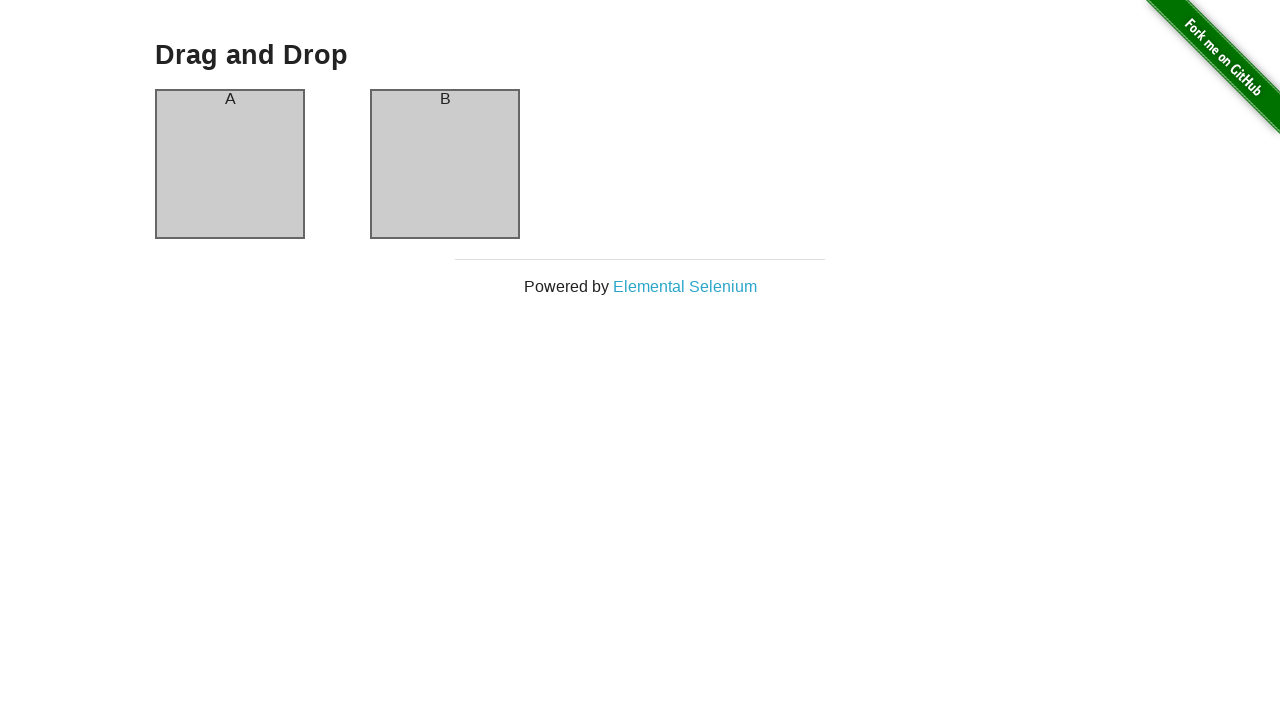

Navigated to drag and drop test page
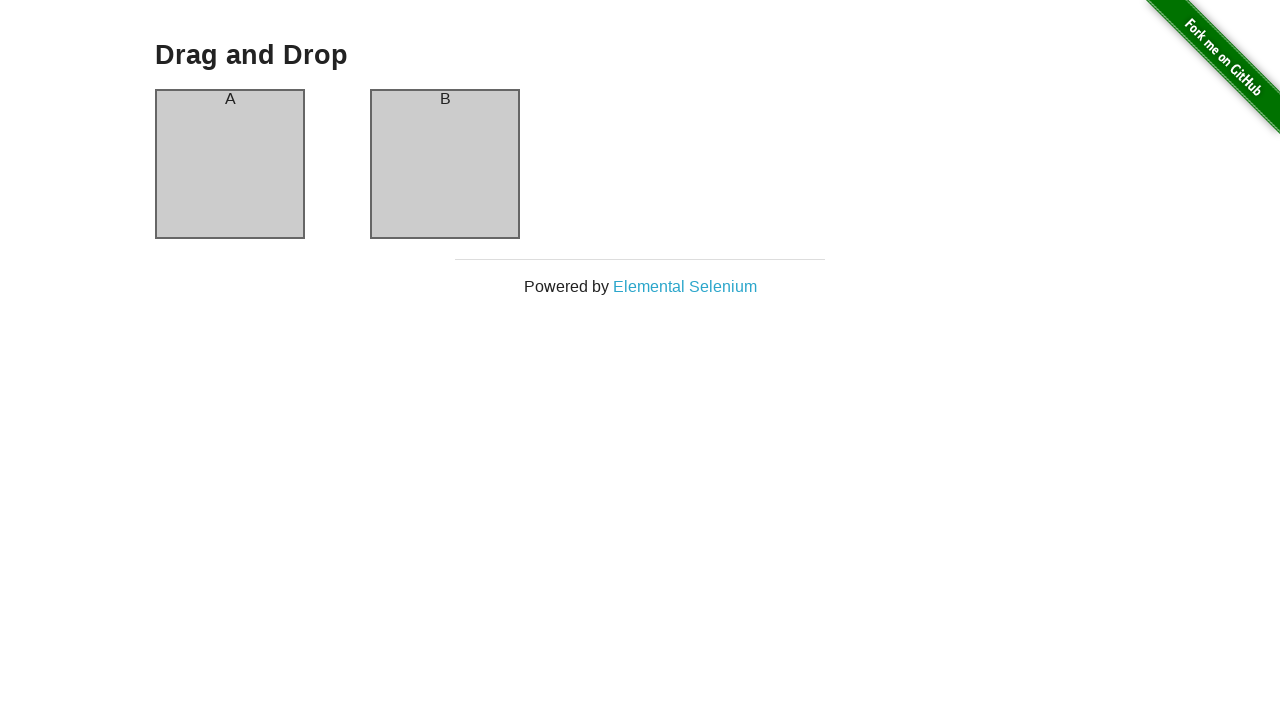

Dragged column A to column B position at (445, 164)
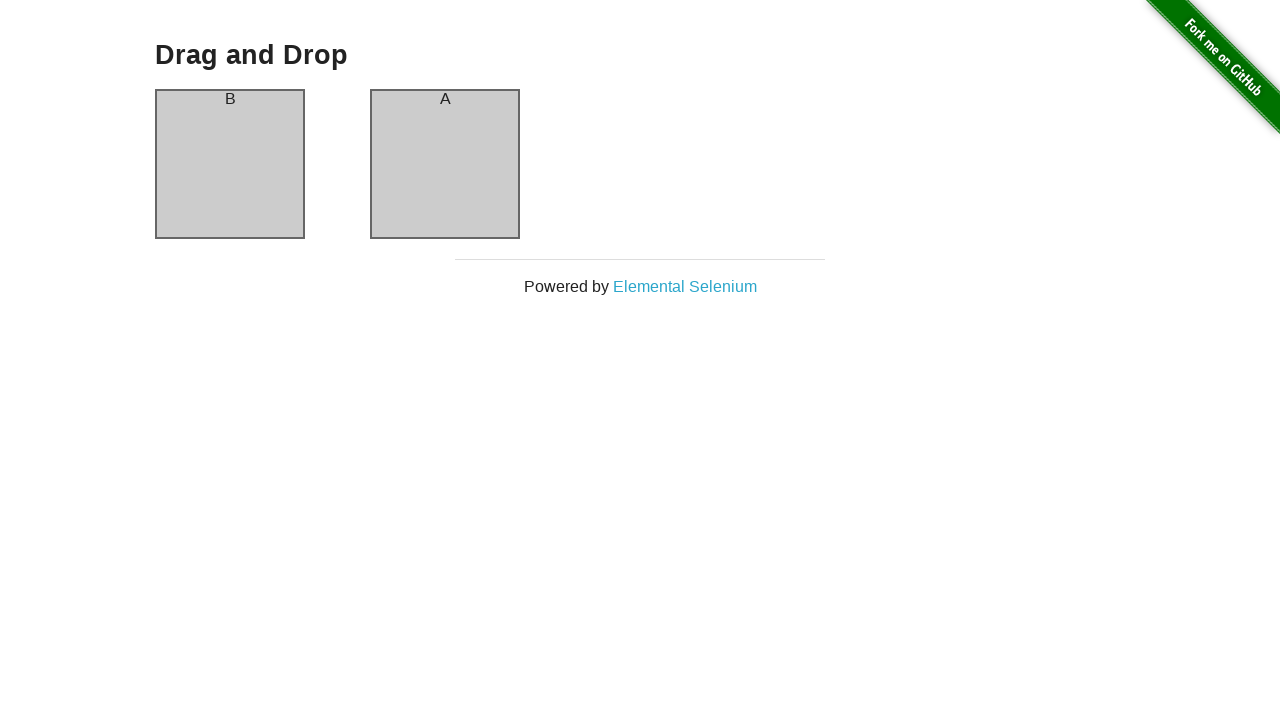

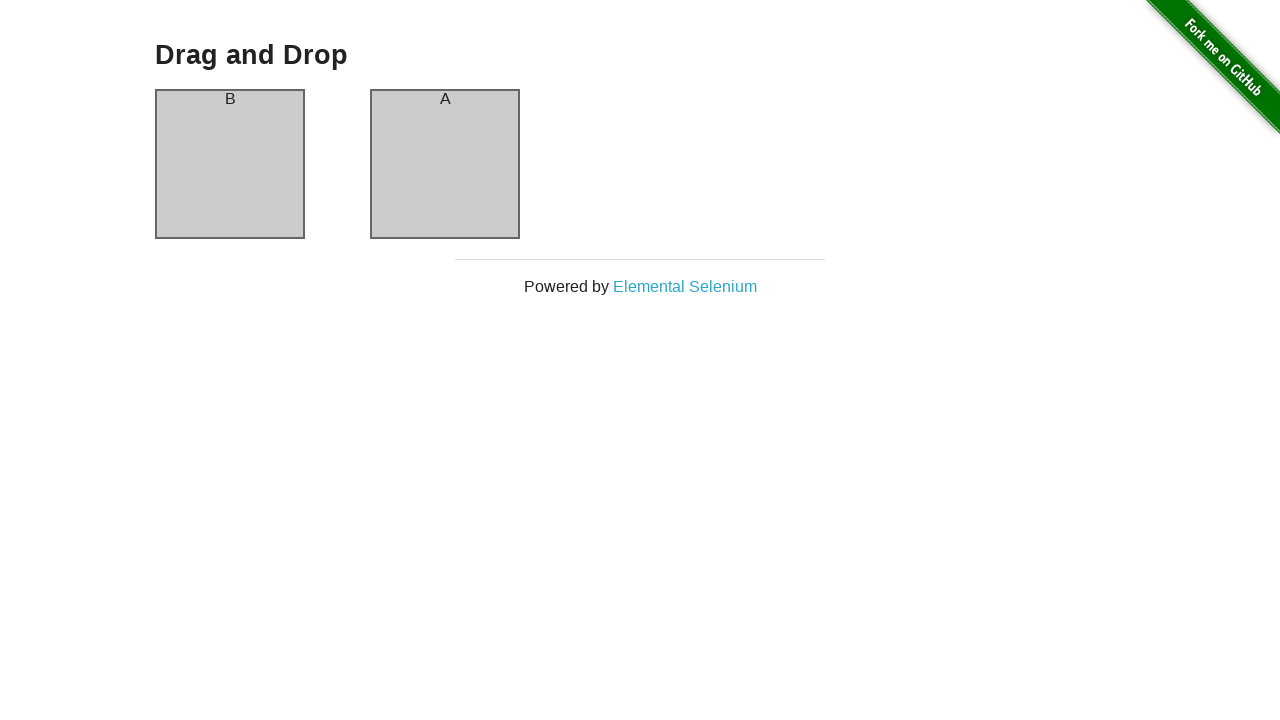